Navigates through XKCD comic pages, clicking links and verifying page titles

Starting URL: https://xkcd.com/1862/

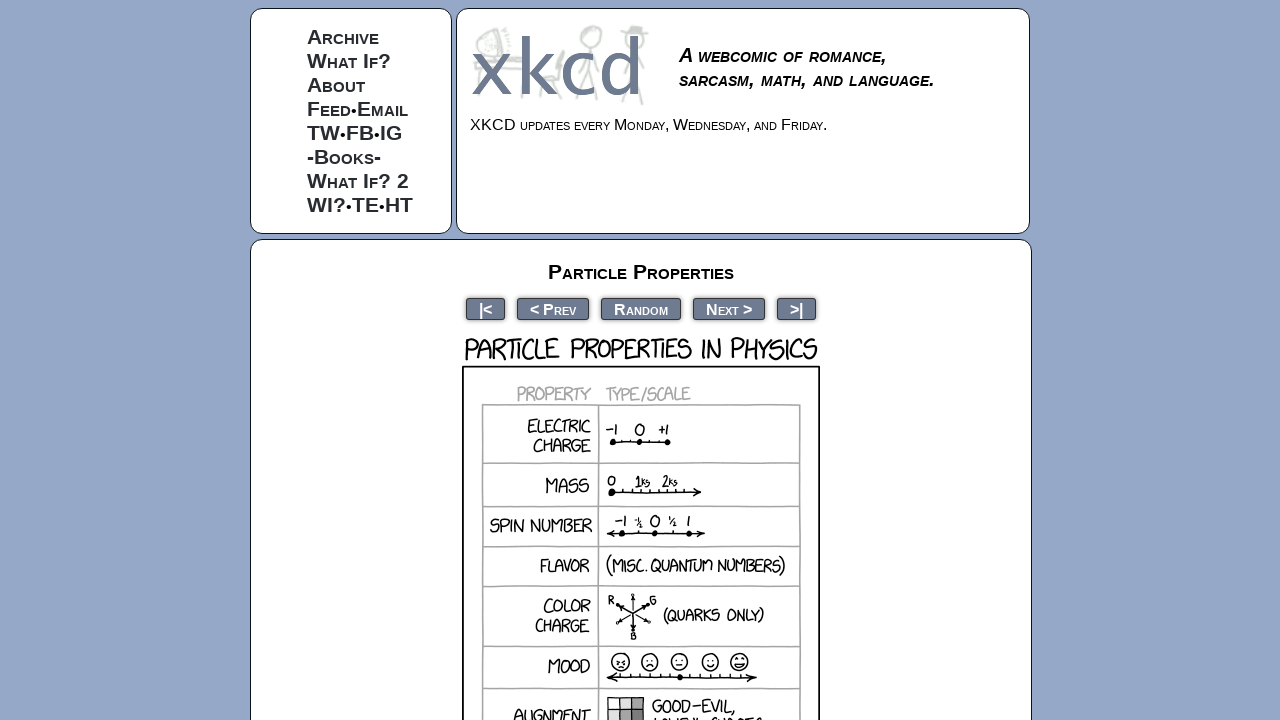

Clicked About link at (336, 84) on text=About
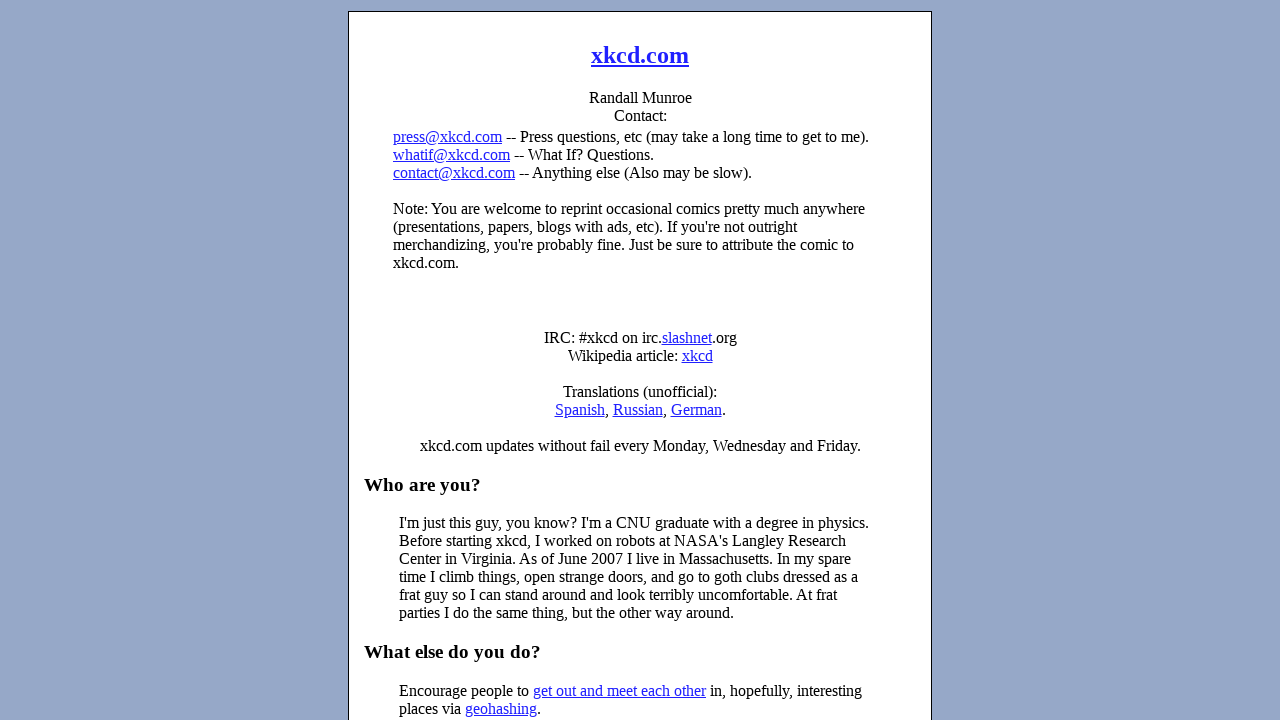

Navigated to XKCD comic 1820
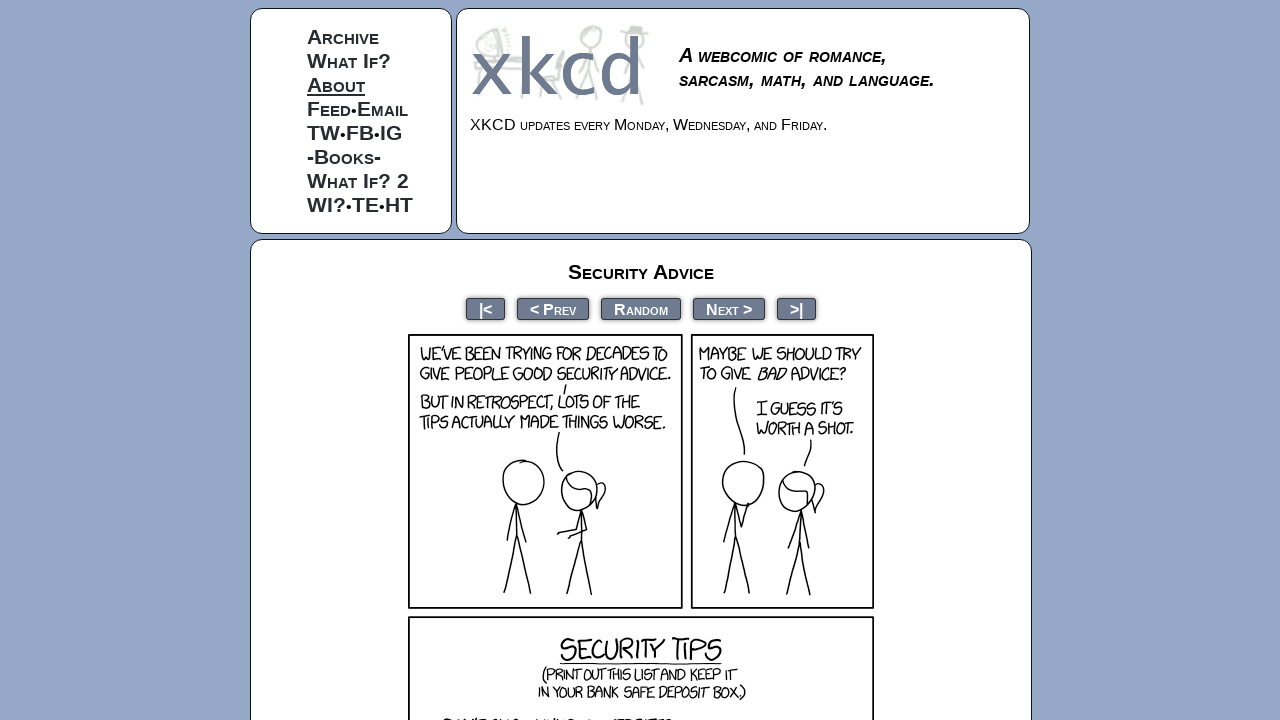

Verified comic title 'Security Advice' loaded
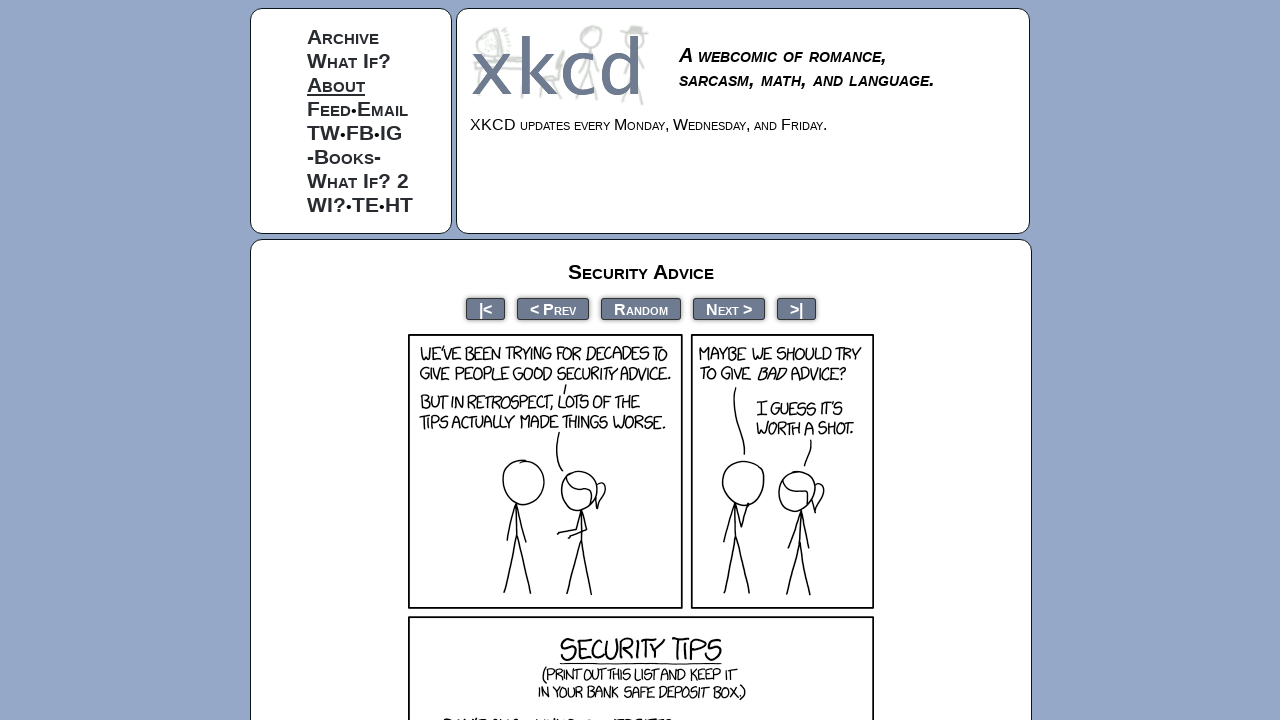

Clicked Next button at (729, 308) on a:has-text('Next >')
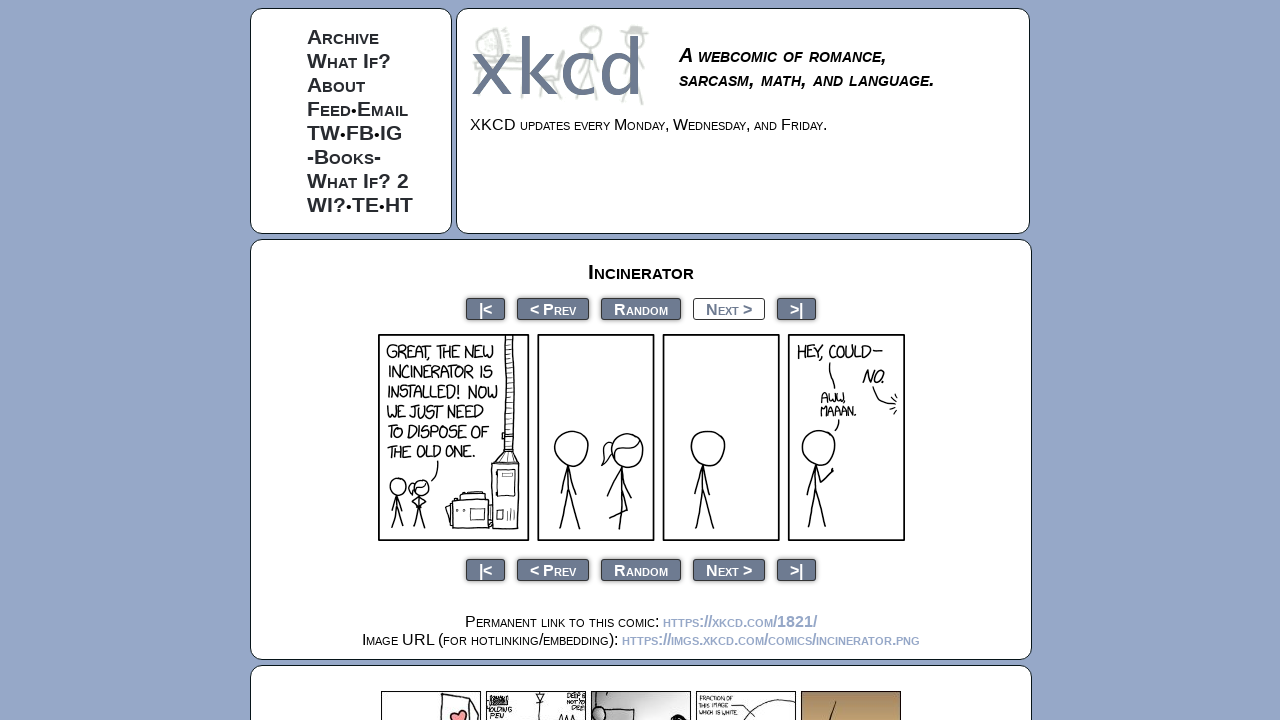

Verified comic title 'Incinerator' loaded
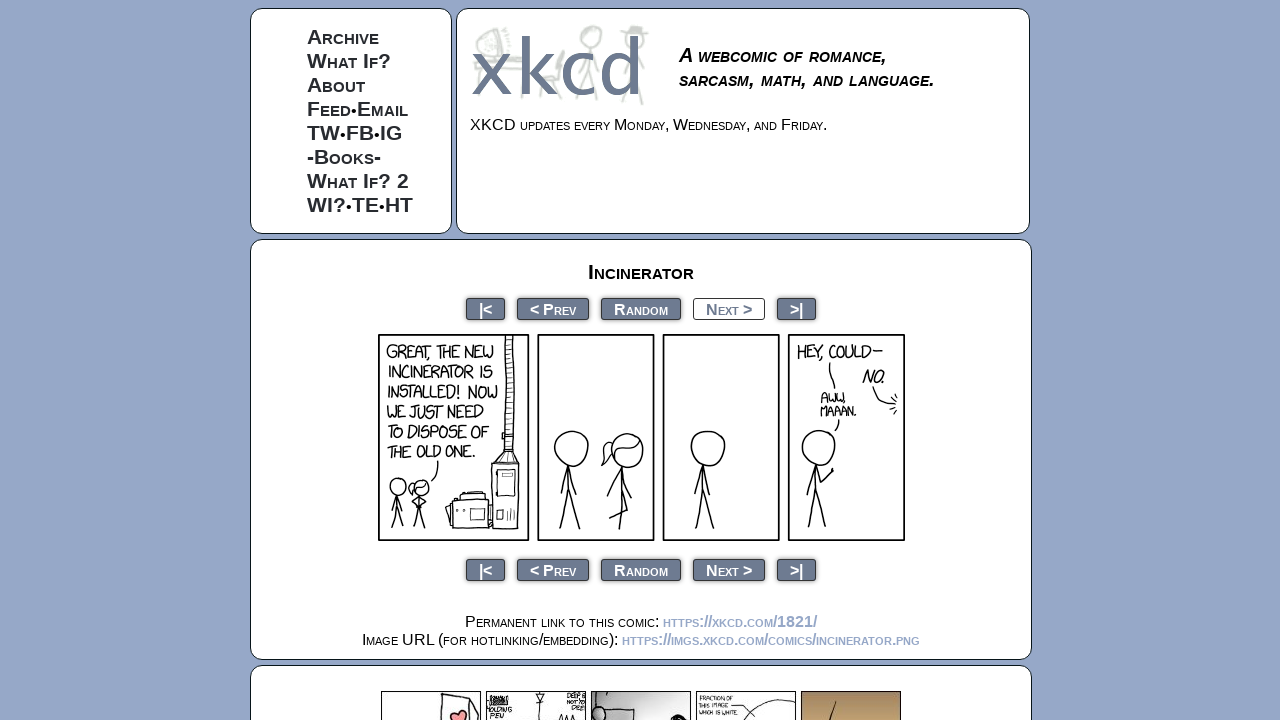

Clicked next navigation link at (729, 308) on a[rel="next"]
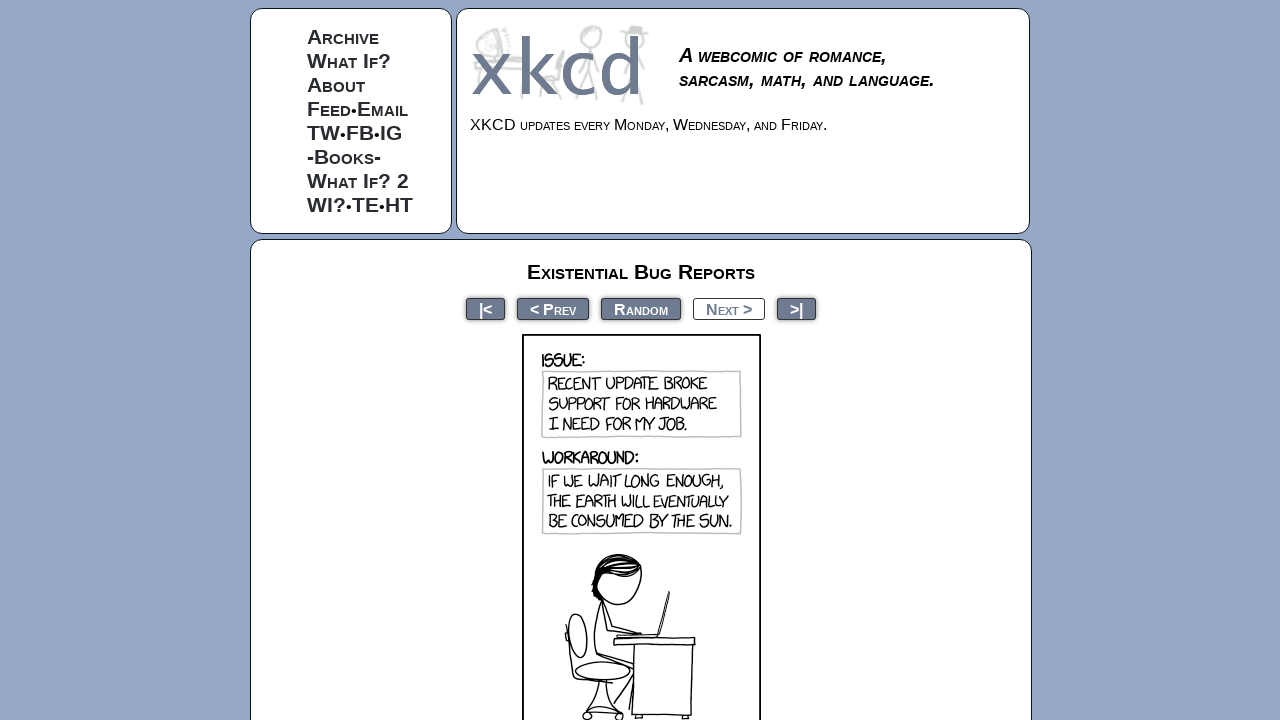

Verified final comic title 'Existential Bug Reports' loaded
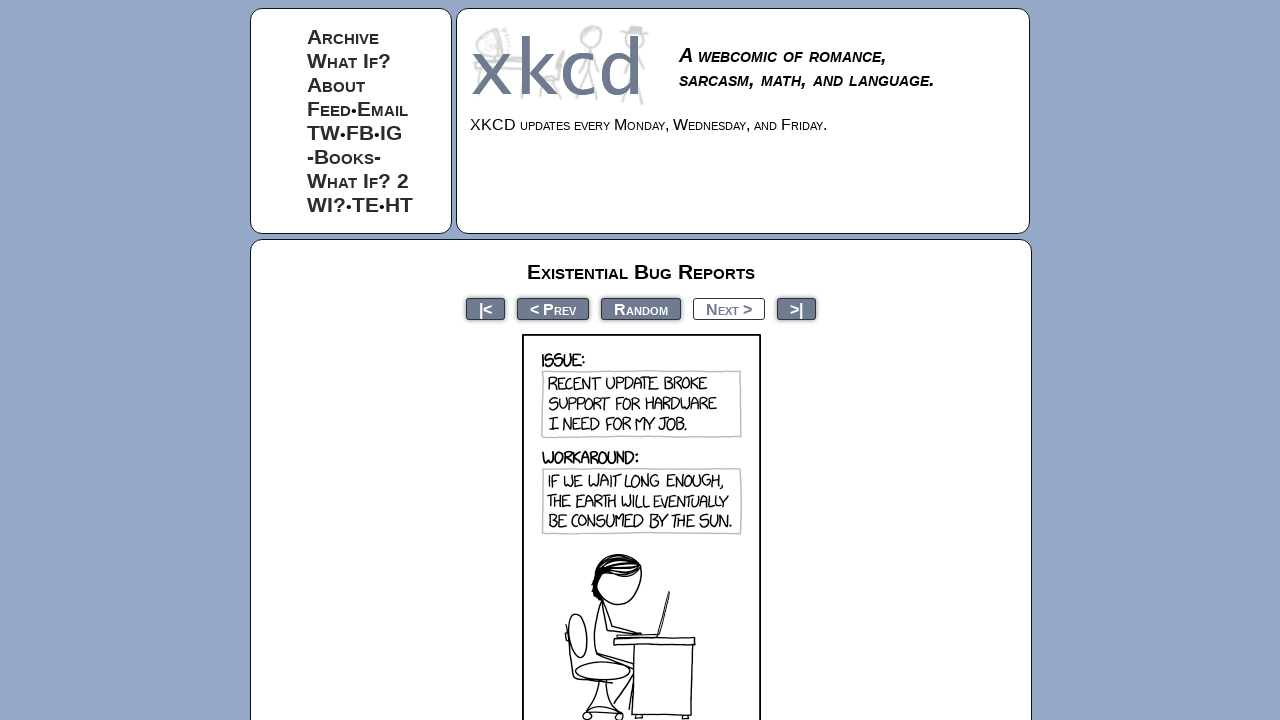

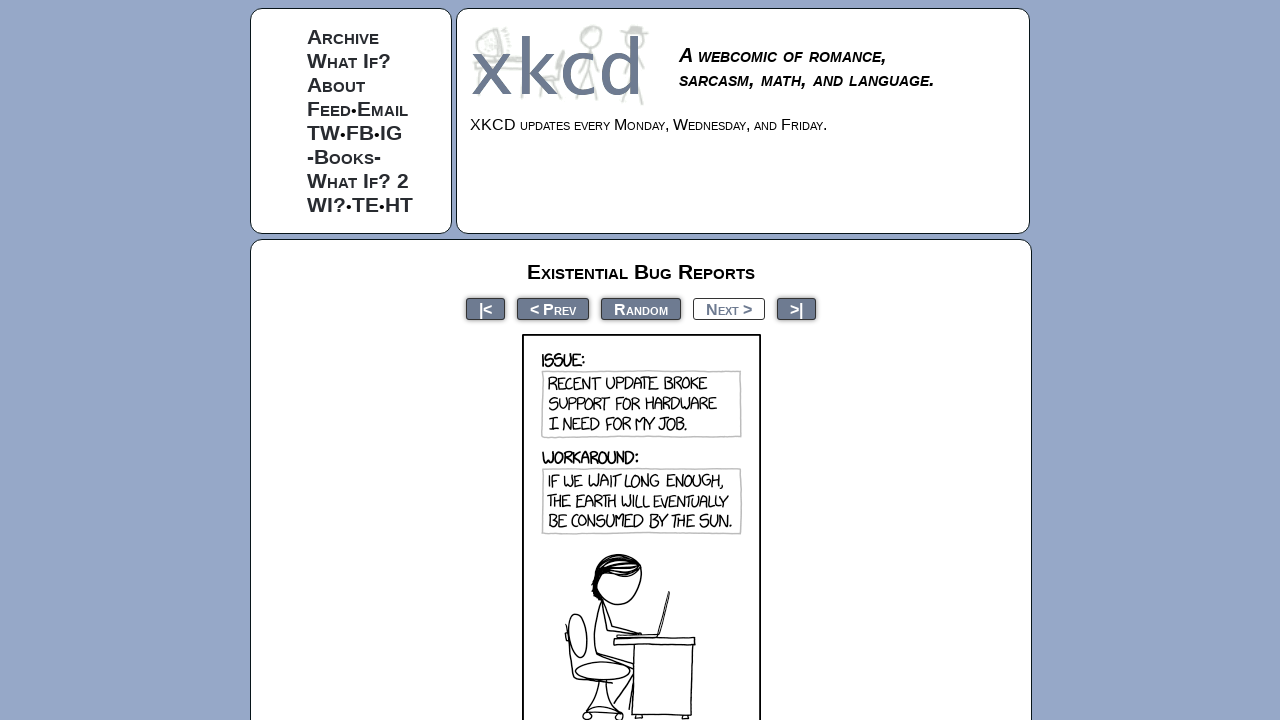